Tests handling of a JavaScript confirm dialog by clicking the confirm button and dismissing it

Starting URL: https://the-internet.herokuapp.com/javascript_alerts

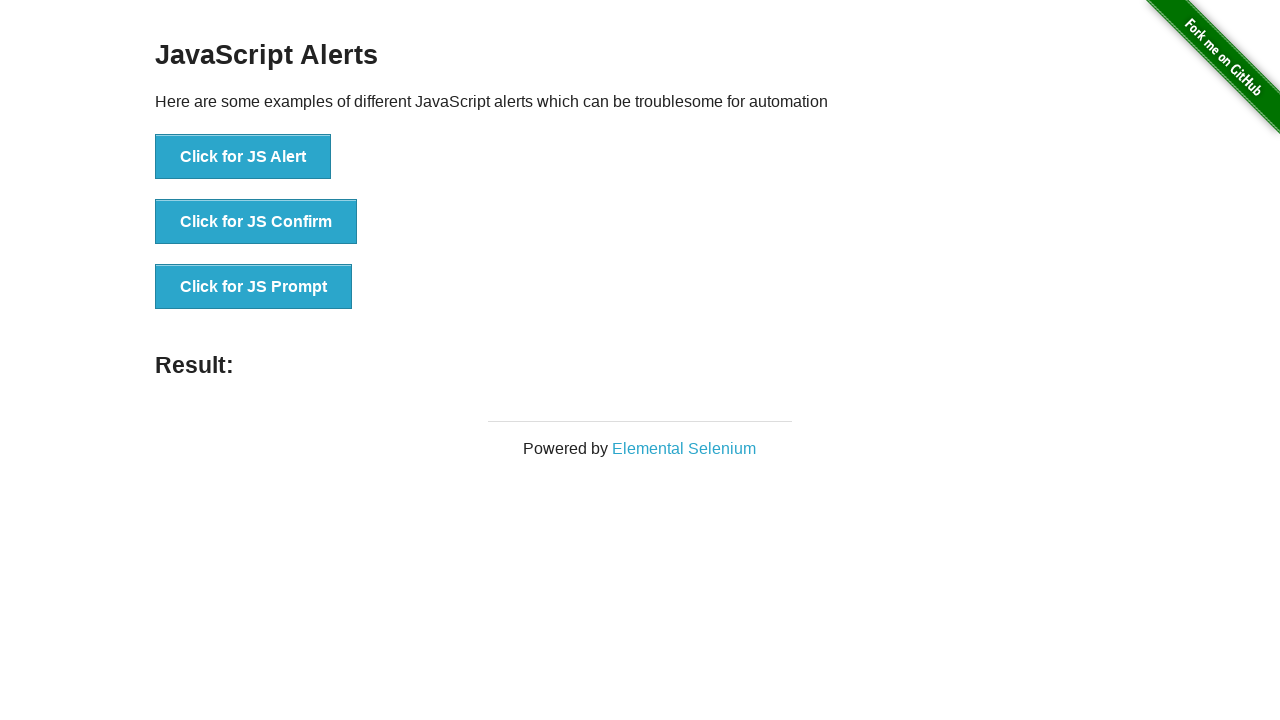

Clicked button to trigger JavaScript confirm dialog at (256, 222) on xpath=//button[text()='Click for JS Confirm']
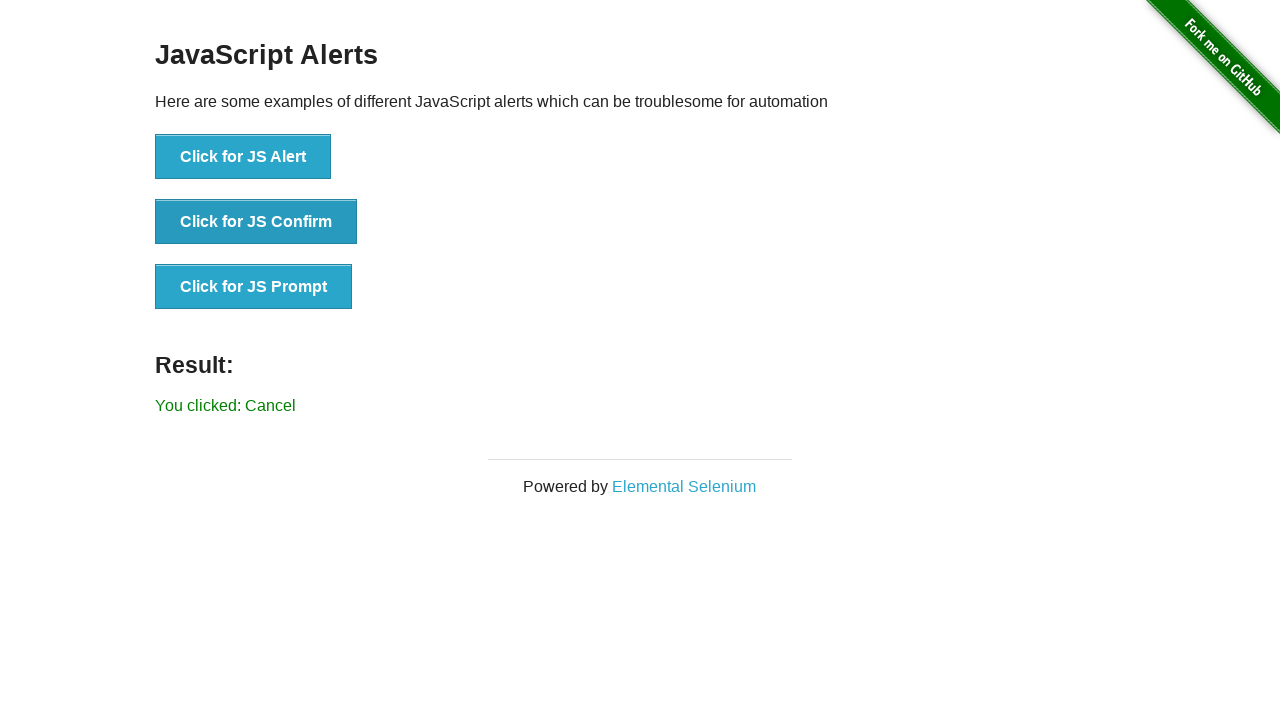

Set up dialog handler to dismiss the confirm dialog
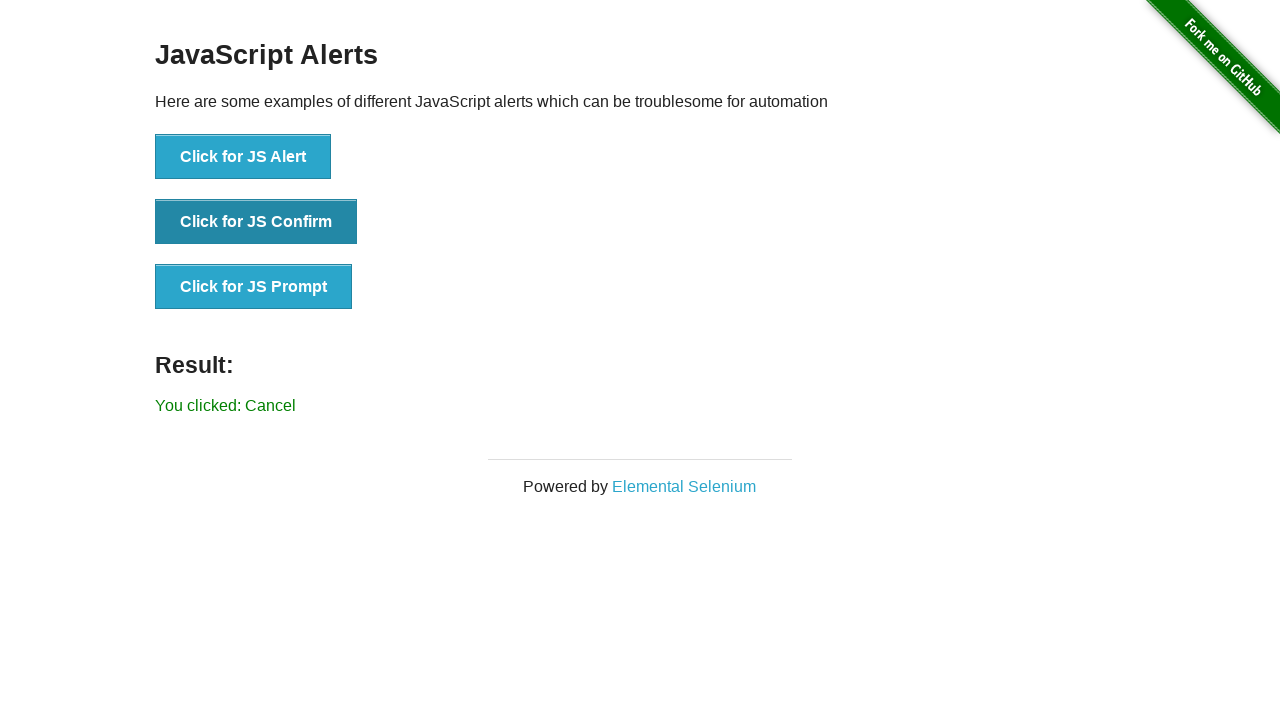

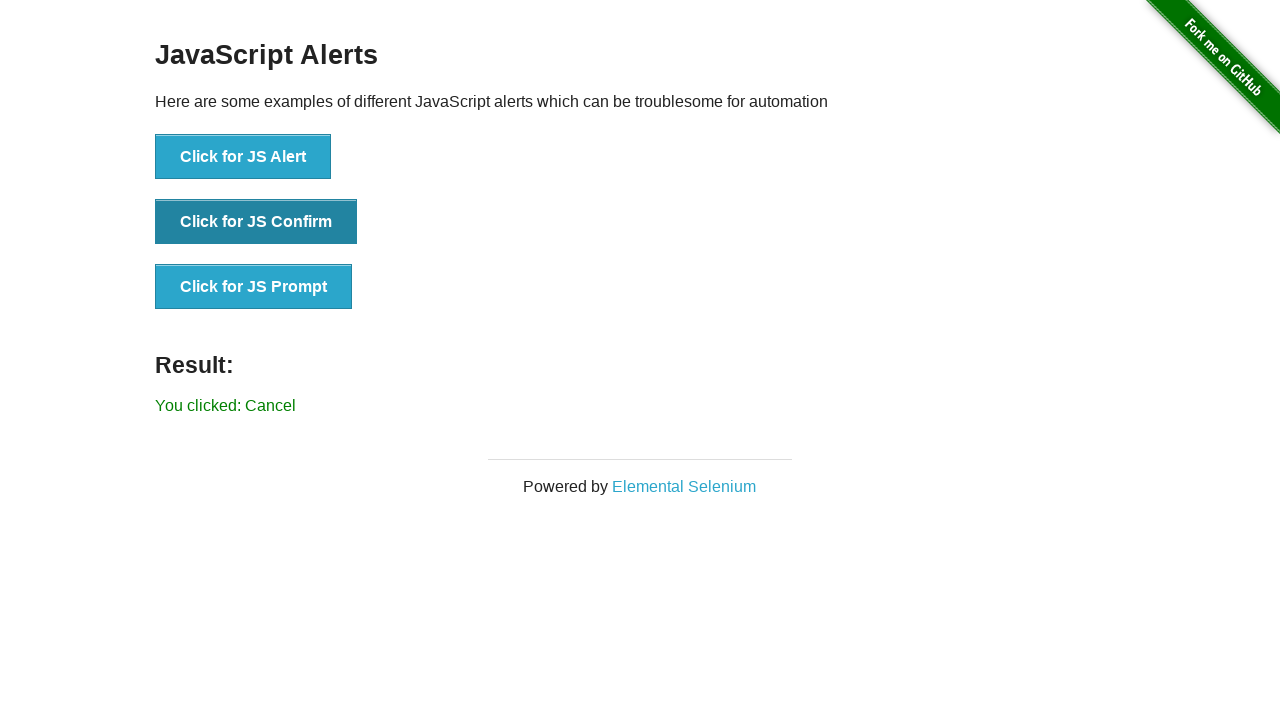